Searches for "iPod Touch" product, hovers over the search result to reveal quick view button, clicks it, and verifies the product name and price in the quick view popup

Starting URL: https://ecommerce-playground.lambdatest.io/

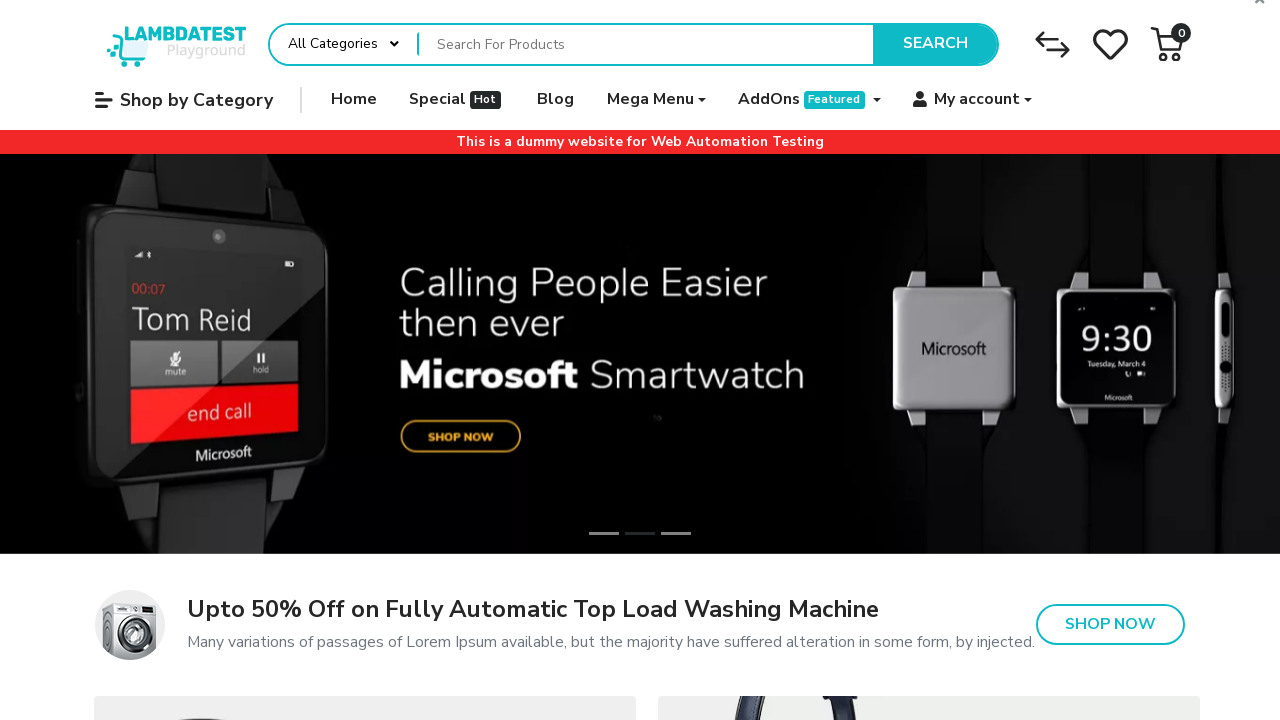

Filled search field with 'iPod Touch' on input[name='search']
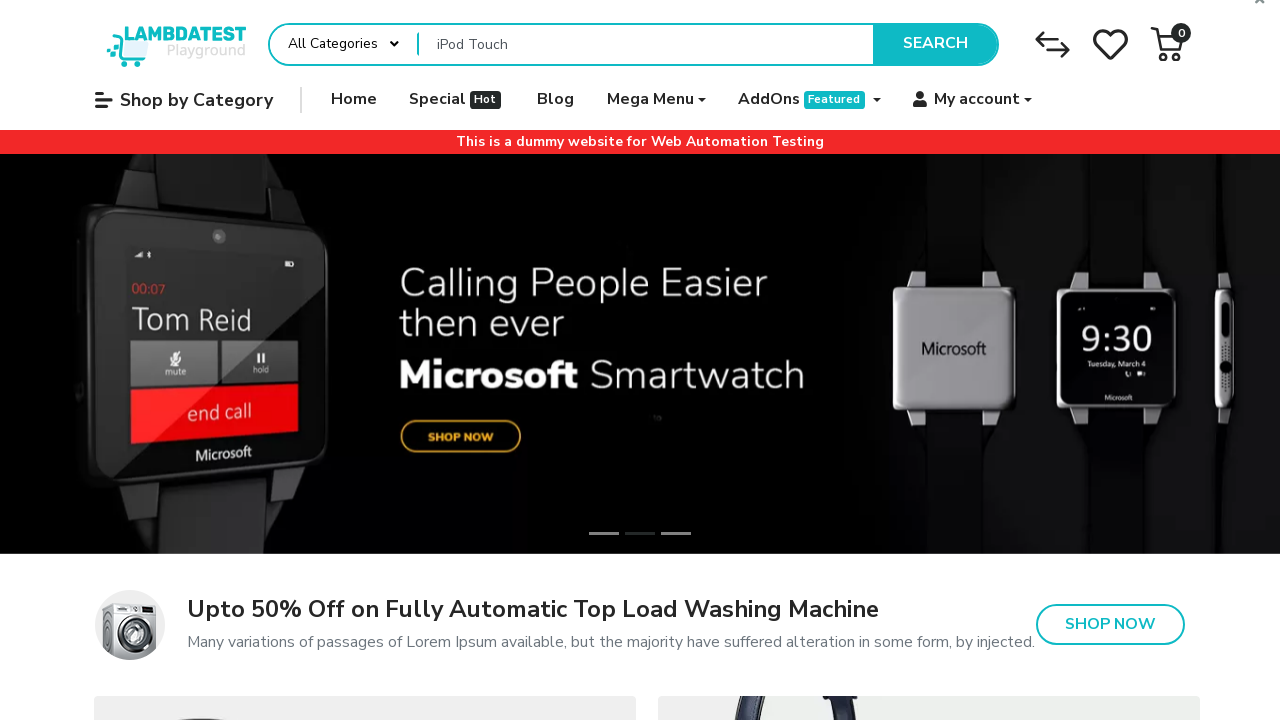

Clicked search button to search for iPod Touch at (935, 44) on button:text('Search')
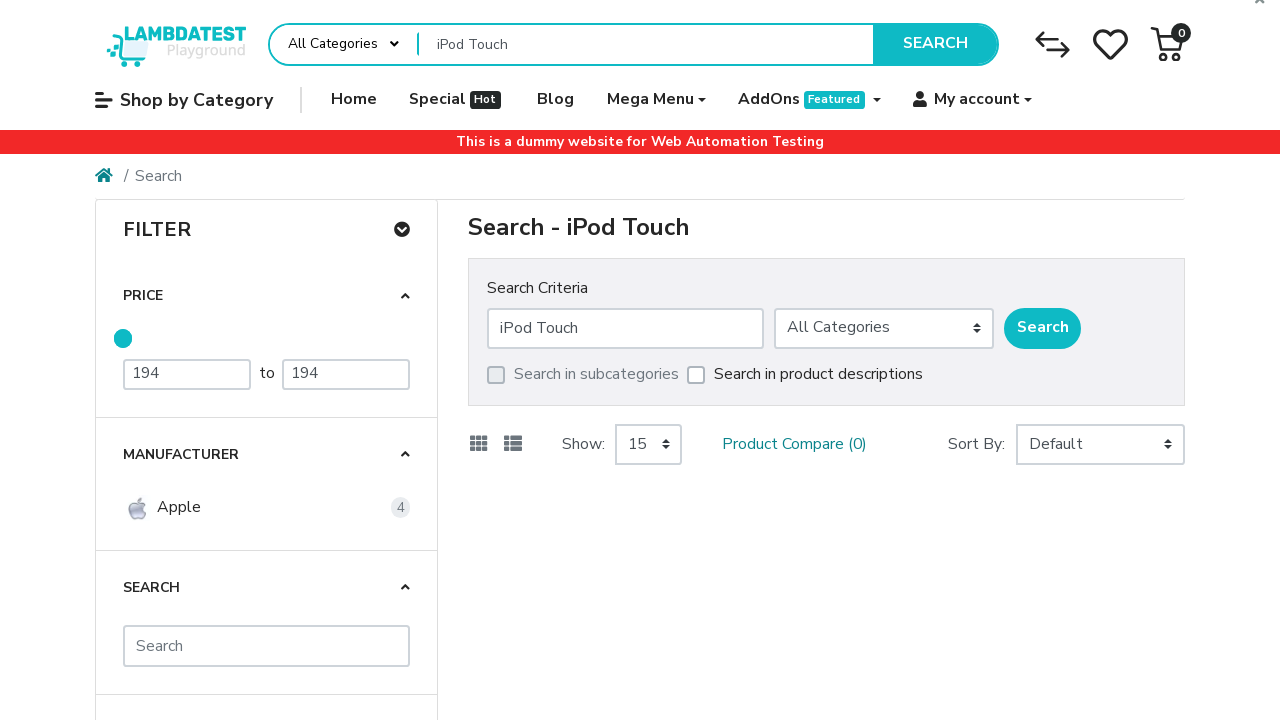

Hovered over product link to reveal quick view button at (578, 584) on a[id*='32']
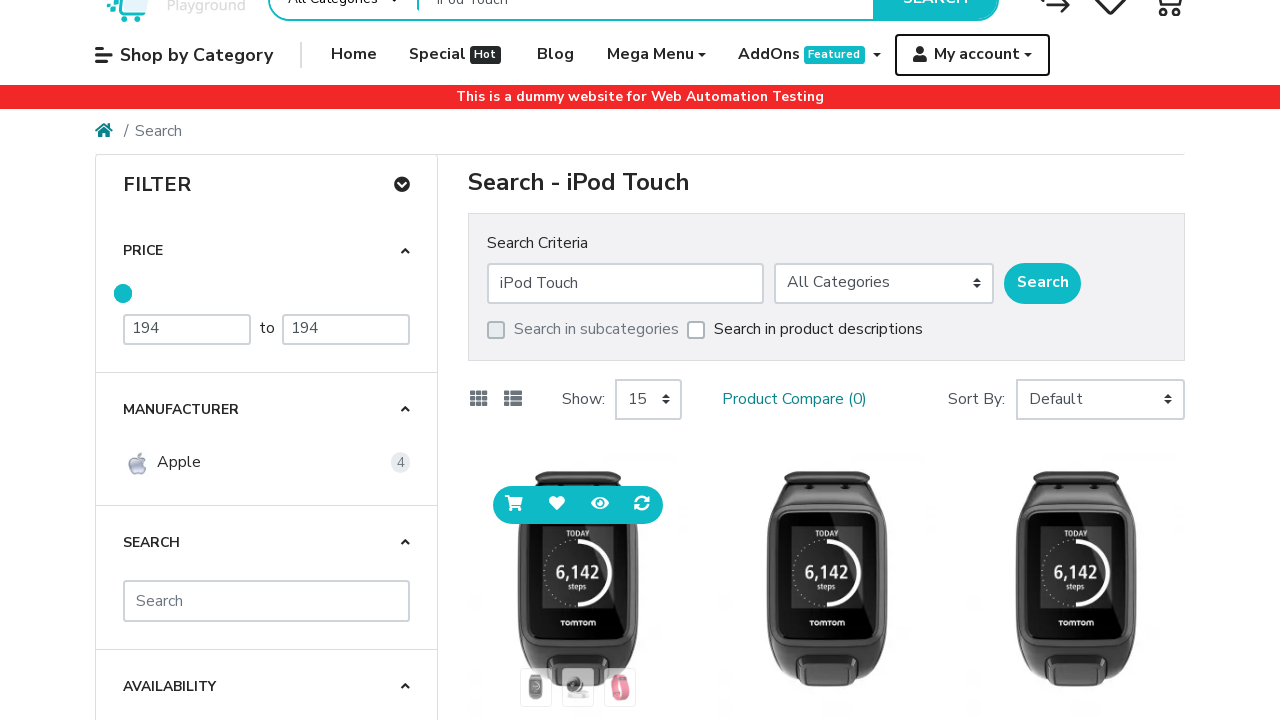

Clicked quick view button for product ID 32 at (600, 592) on button[class*='quick-view-32']
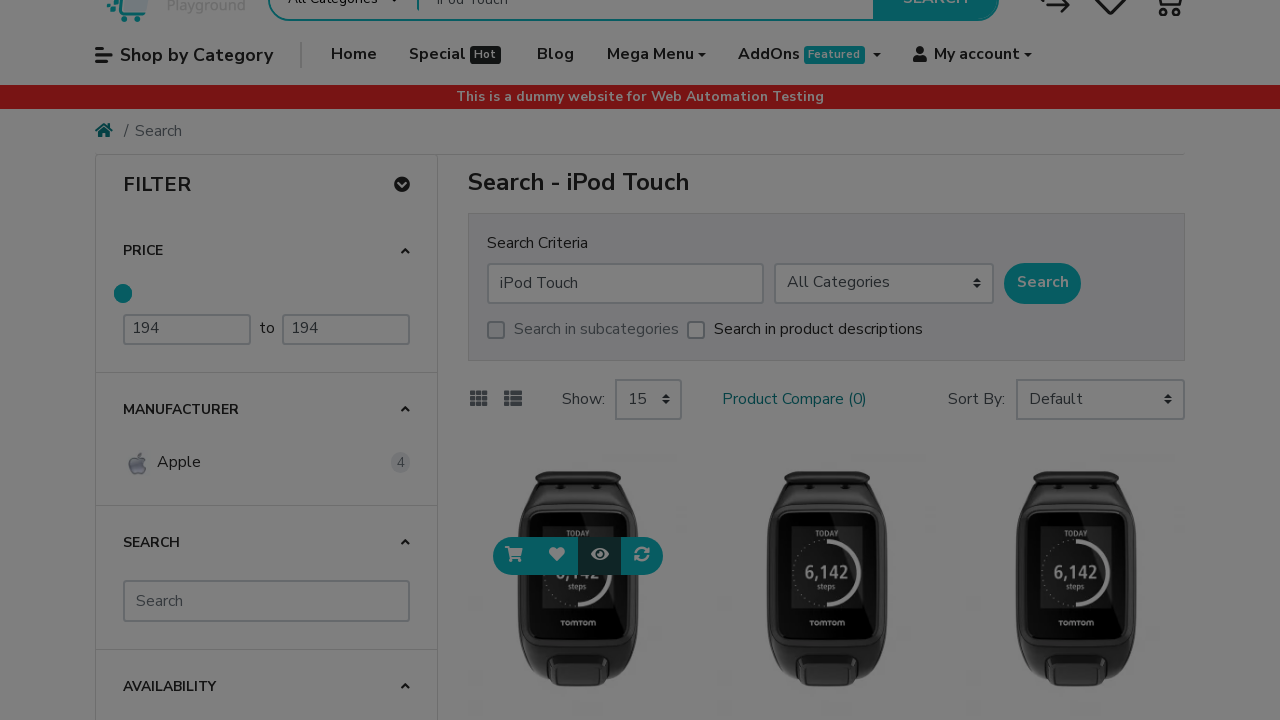

Quick view popup loaded and product title is visible
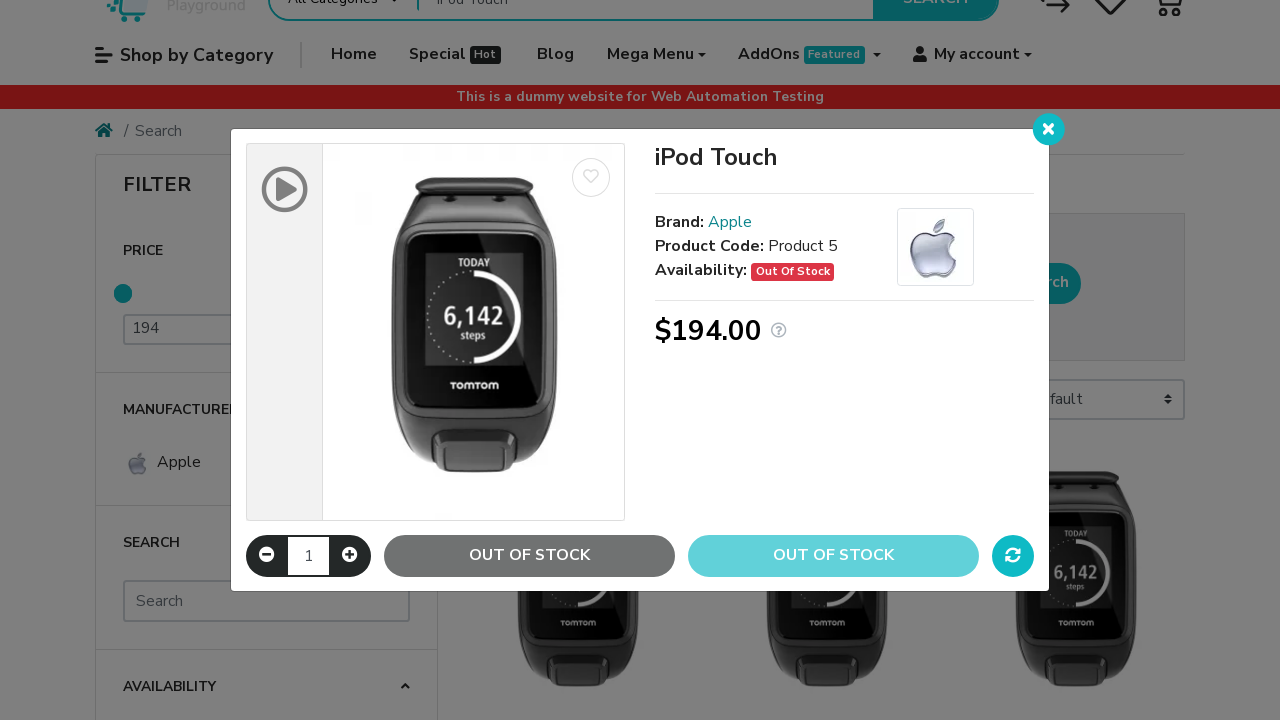

Verified product title is 'iPod Touch'
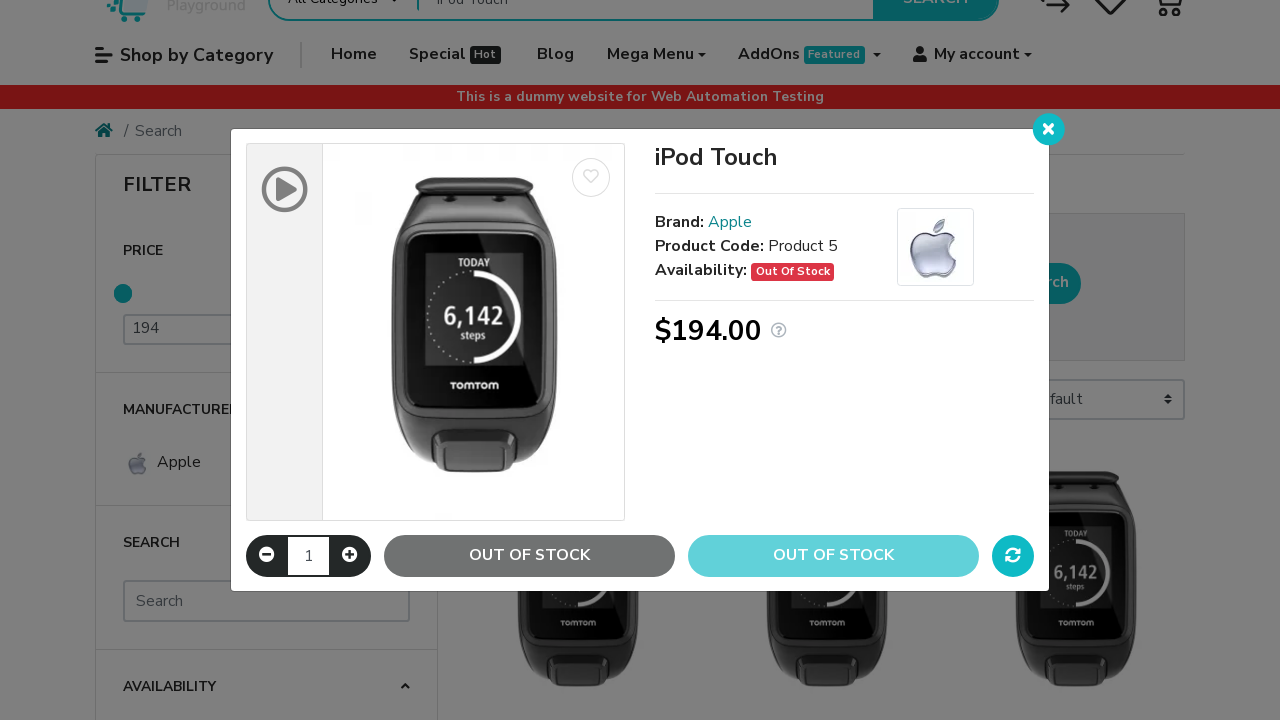

Verified product price is '$194.00'
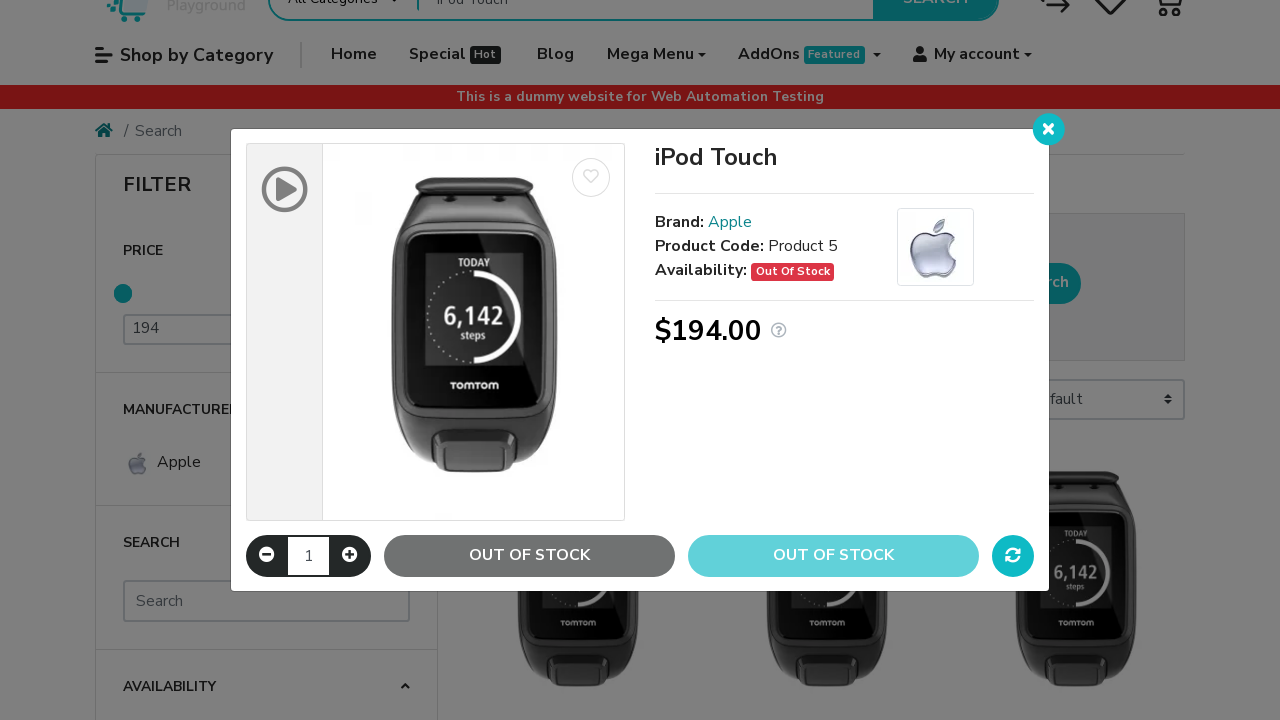

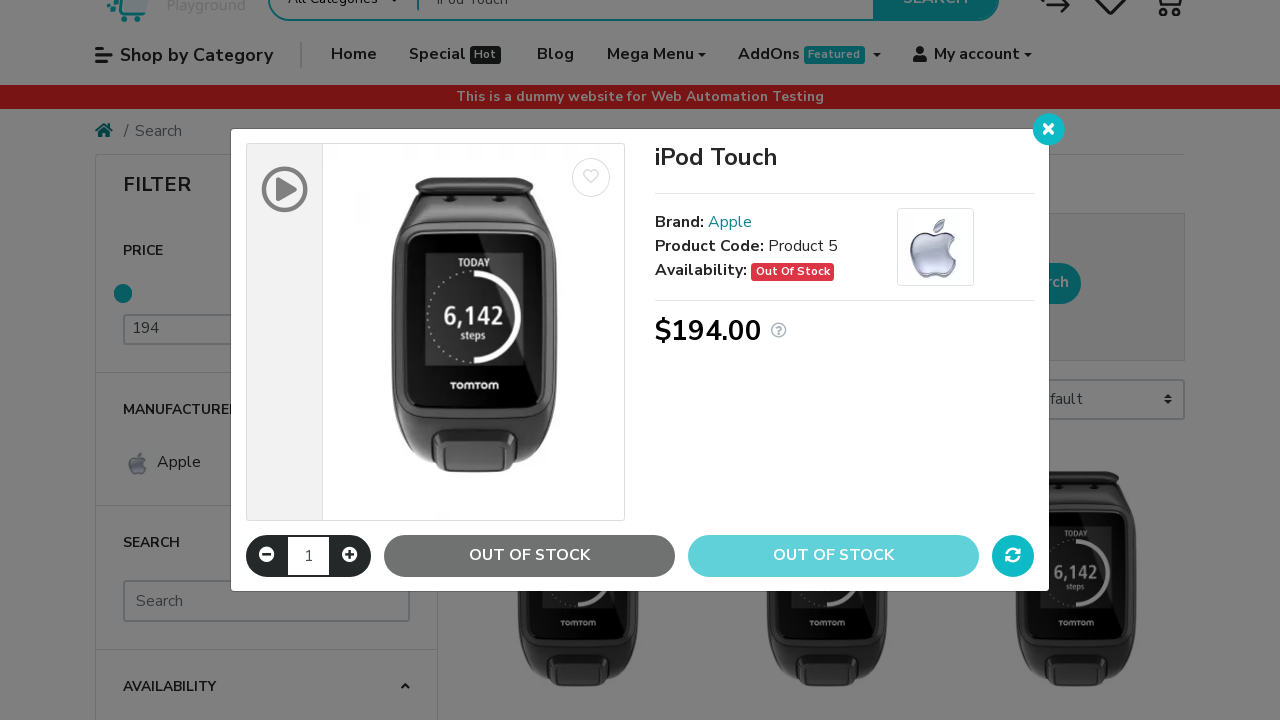